Tests a button click interaction and verifies that a success message appears after clicking

Starting URL: http://suninjuly.github.io/wait1.html

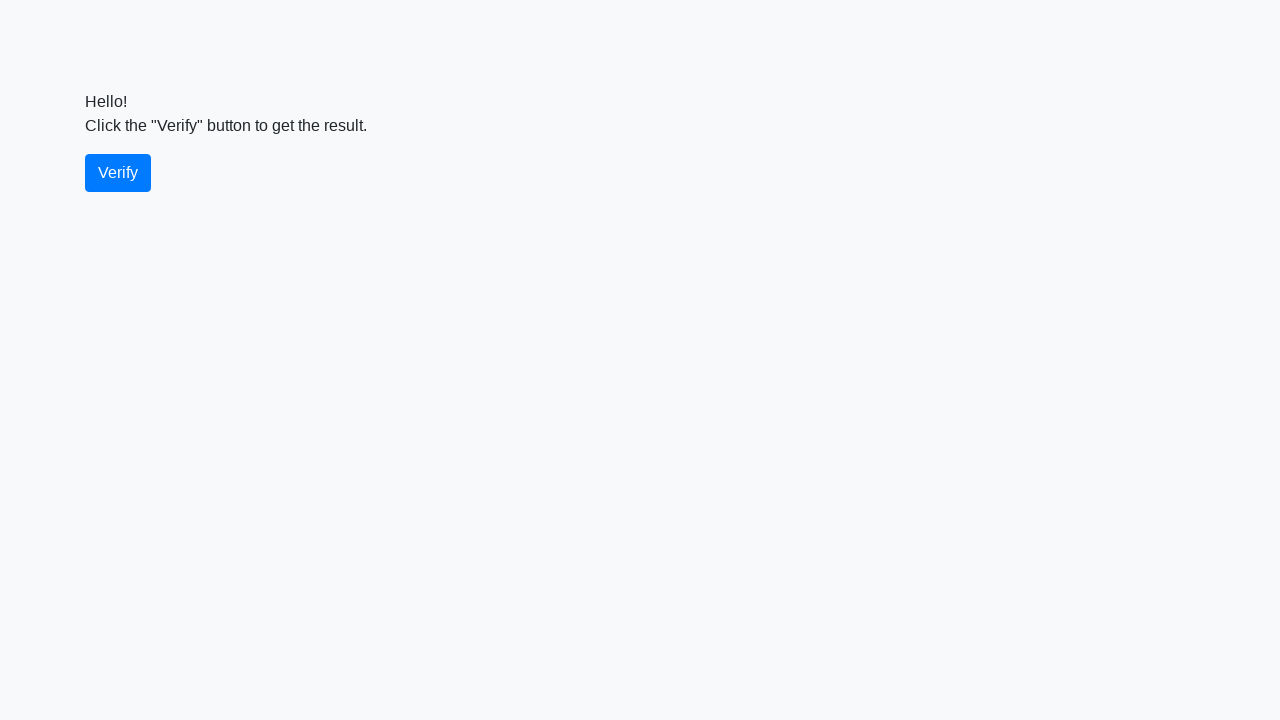

Clicked the verify button at (118, 173) on #verify
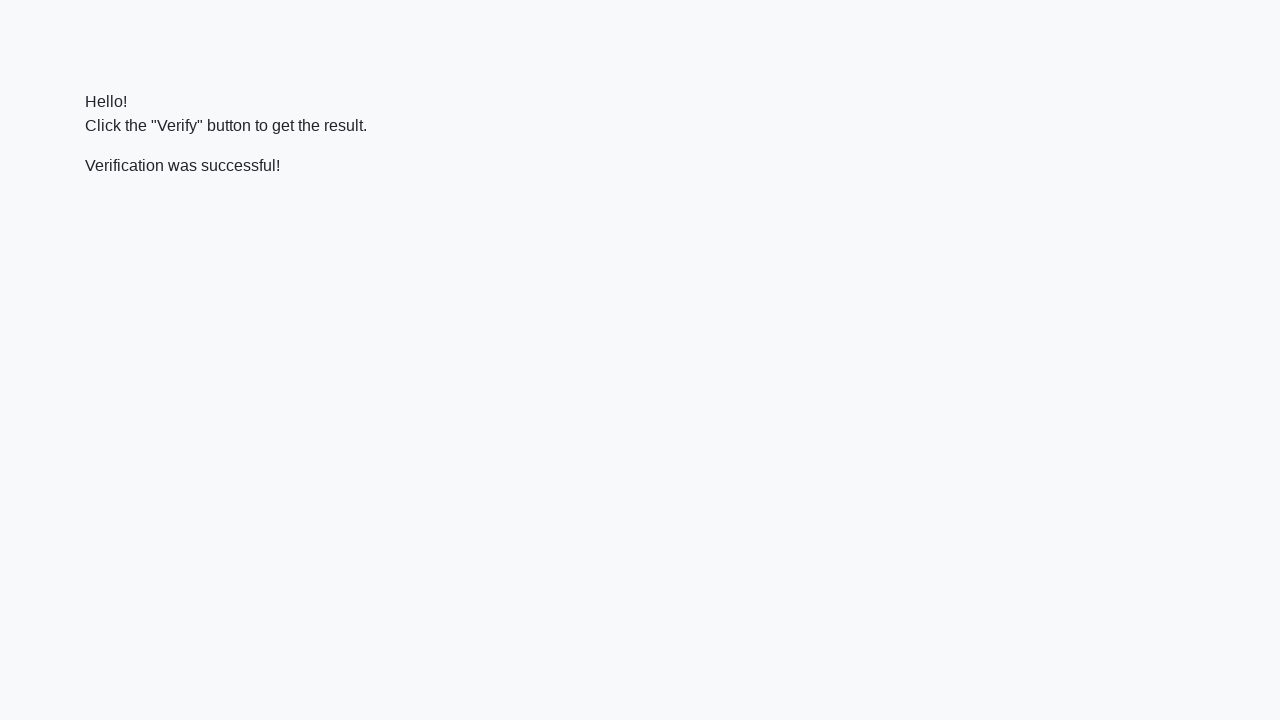

Success message appeared after button click
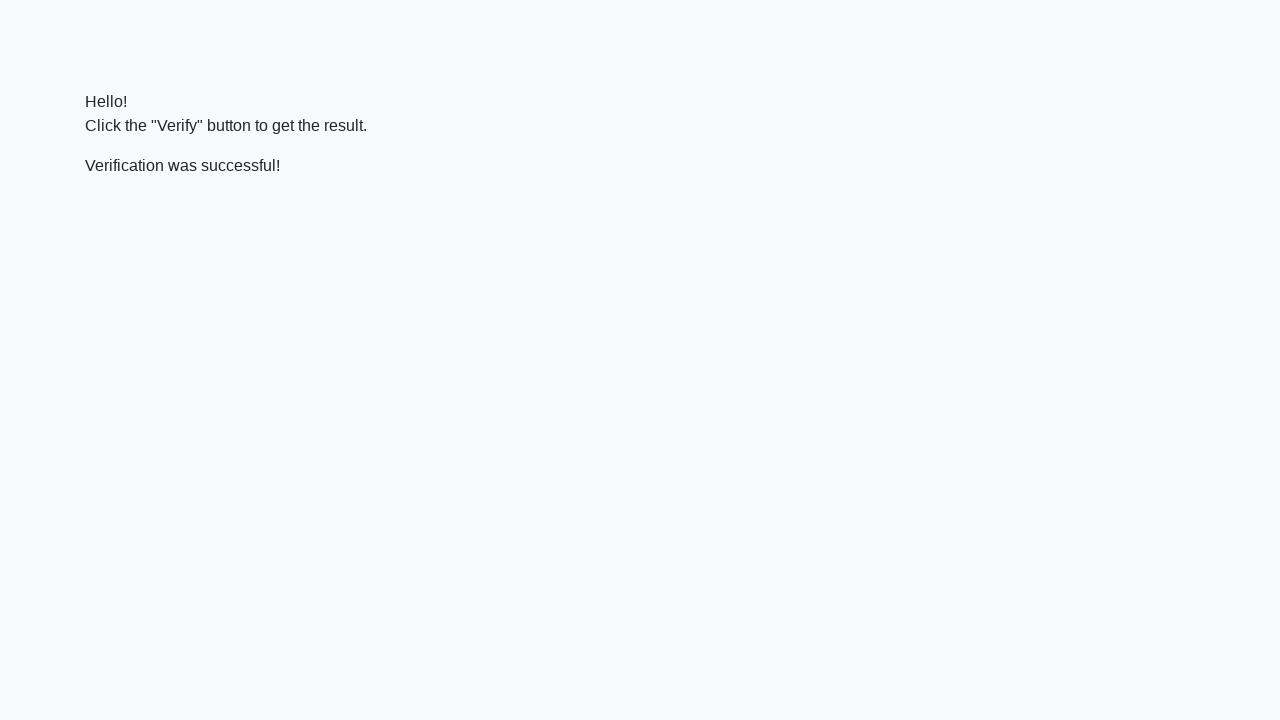

Verified that success message contains 'successful' text
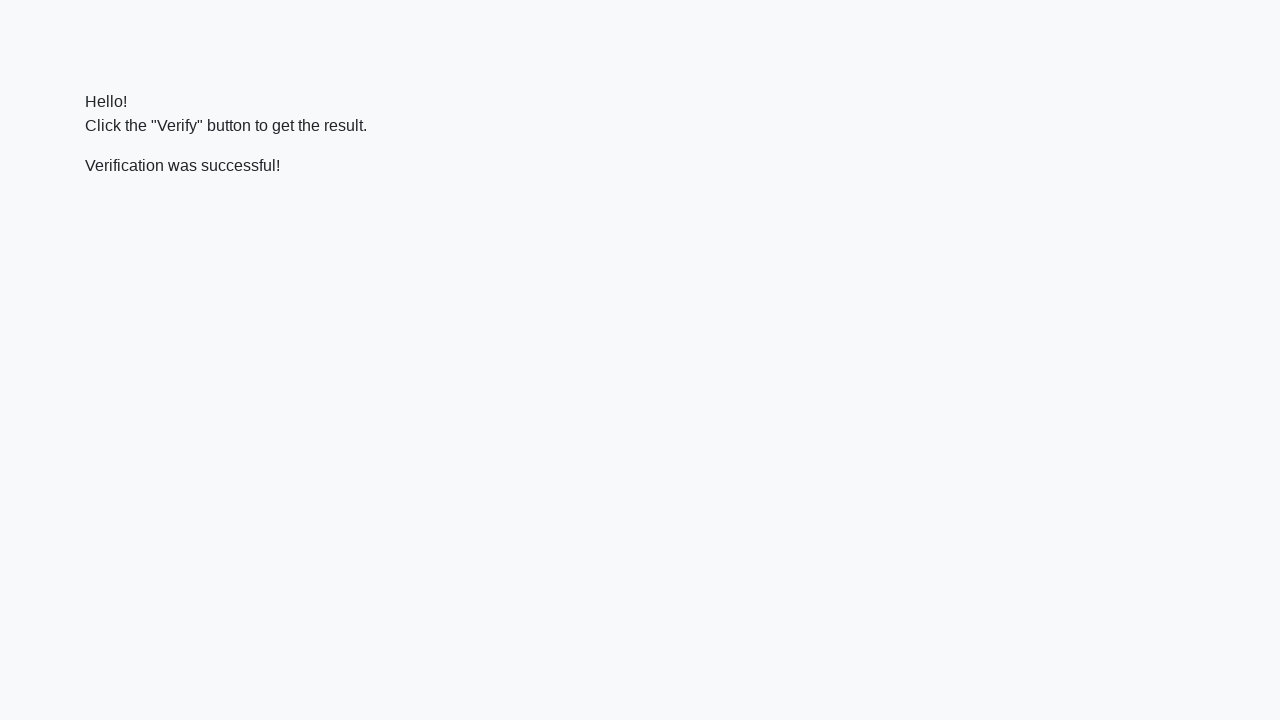

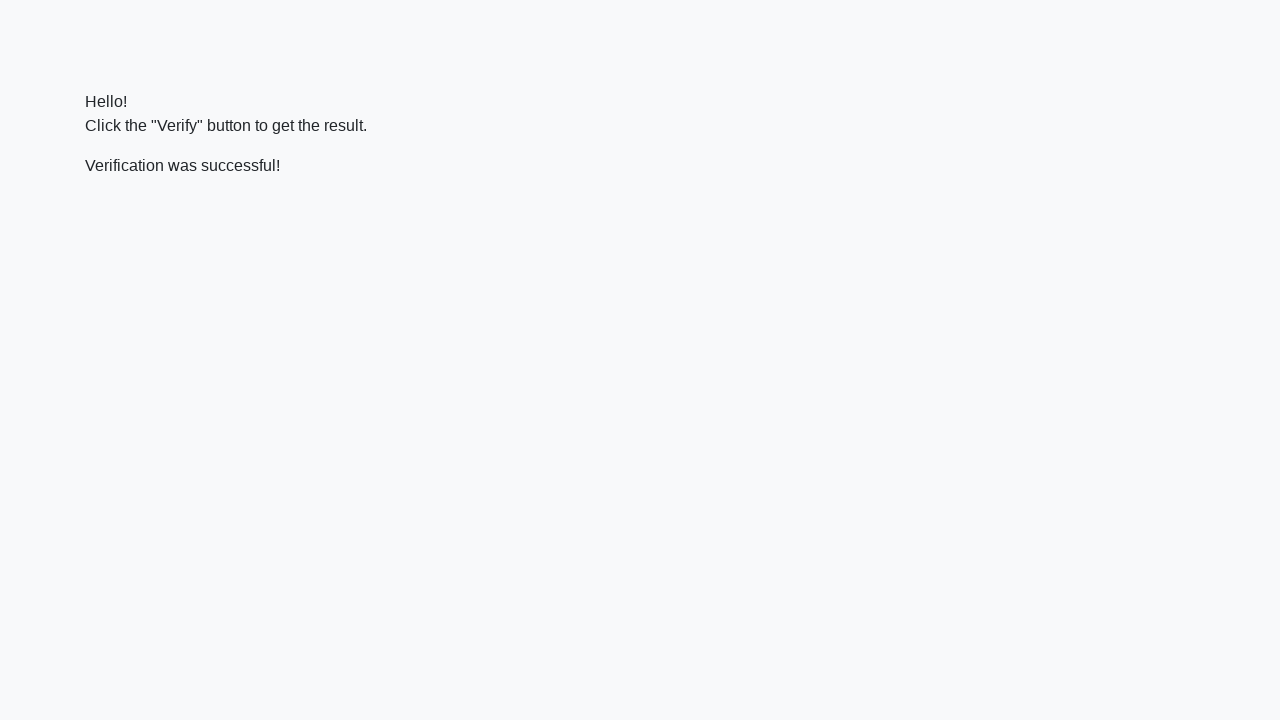